Tests dropdown selection functionality by clicking on a country dropdown and selecting Egypt from the list of available countries

Starting URL: https://www.dummyticket.com/dummy-ticket-for-visa-application/

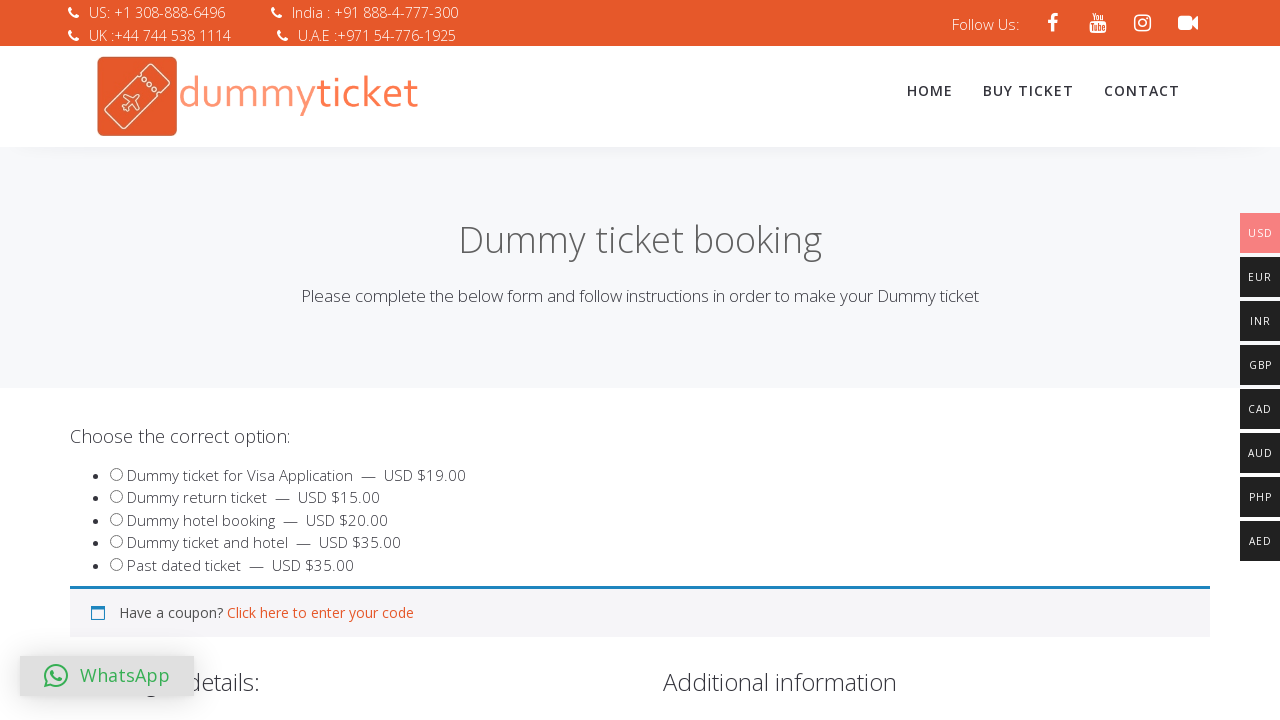

Clicked on the country dropdown to open it at (344, 360) on span#select2-billing_country-container
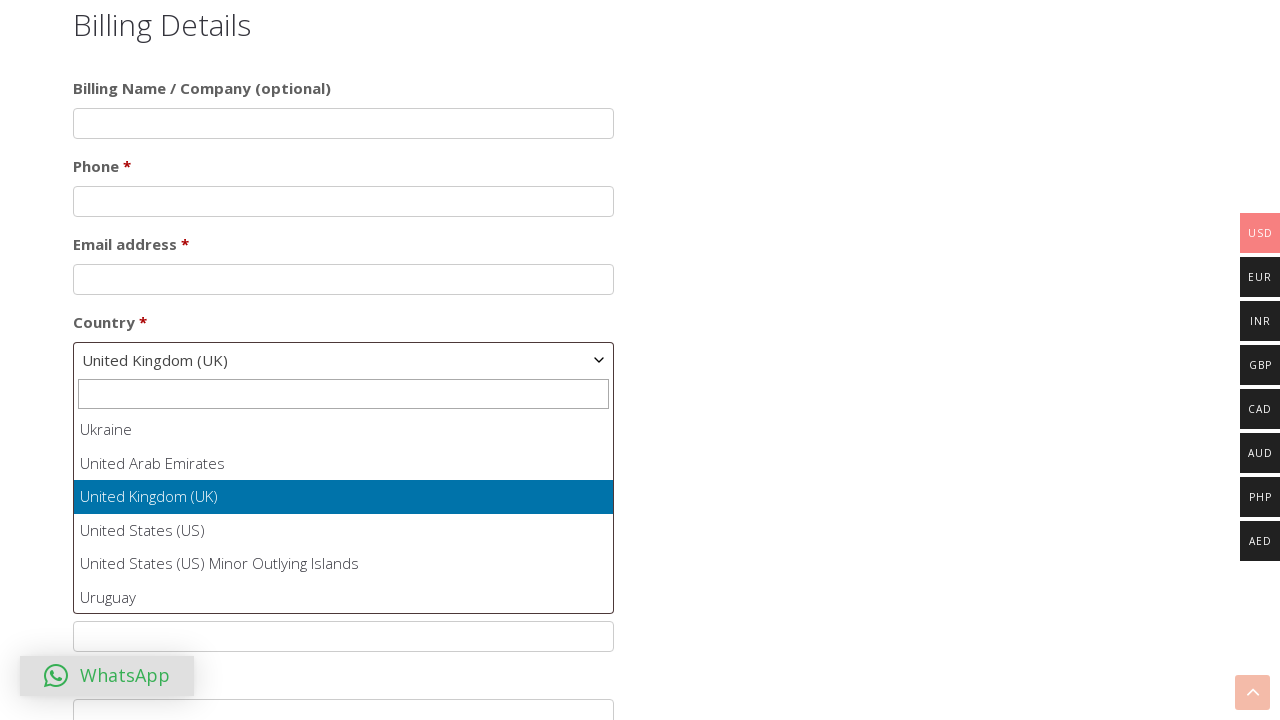

Dropdown options loaded and became visible
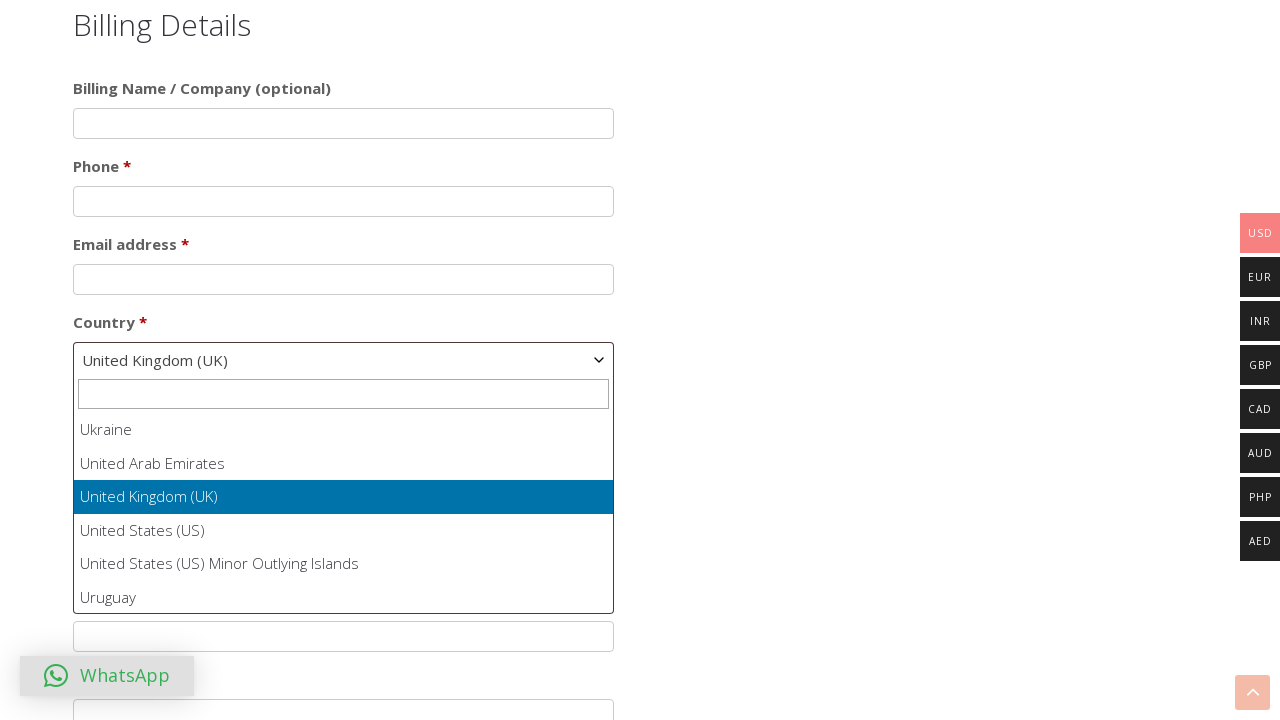

Selected Egypt from the country dropdown list at (344, 513) on ul#select2-billing_country-results li:has-text('Egypt')
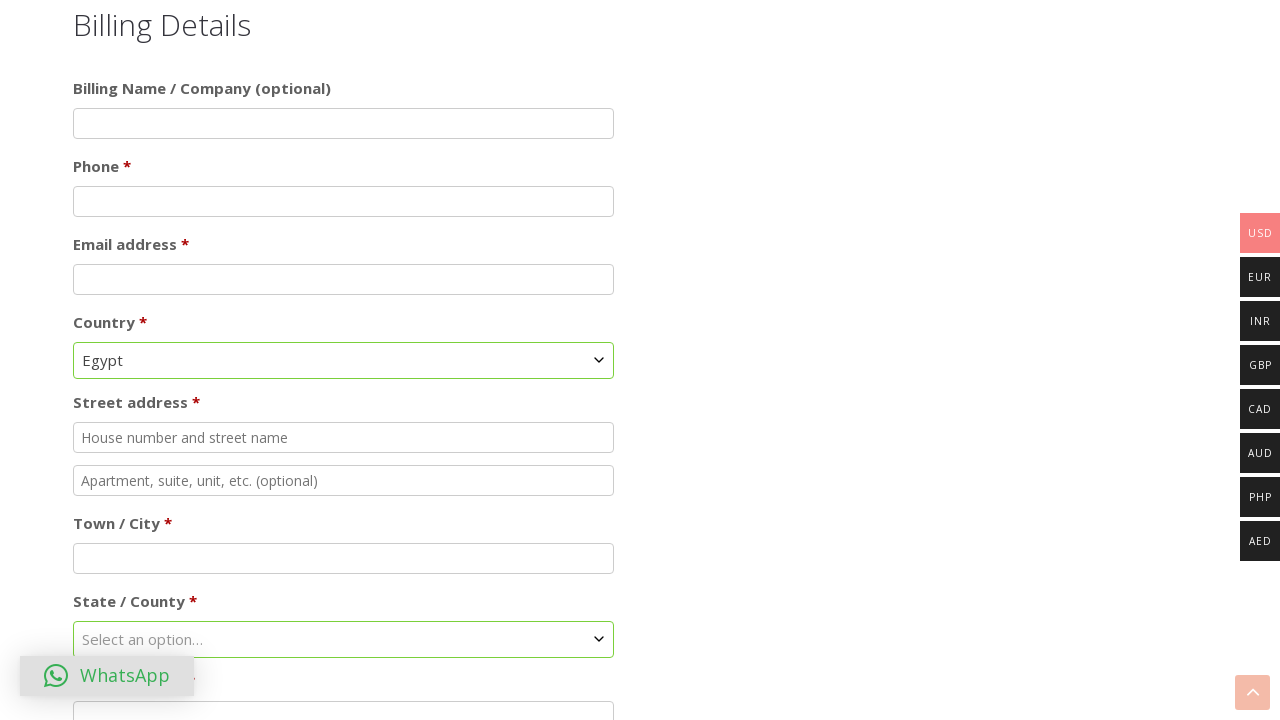

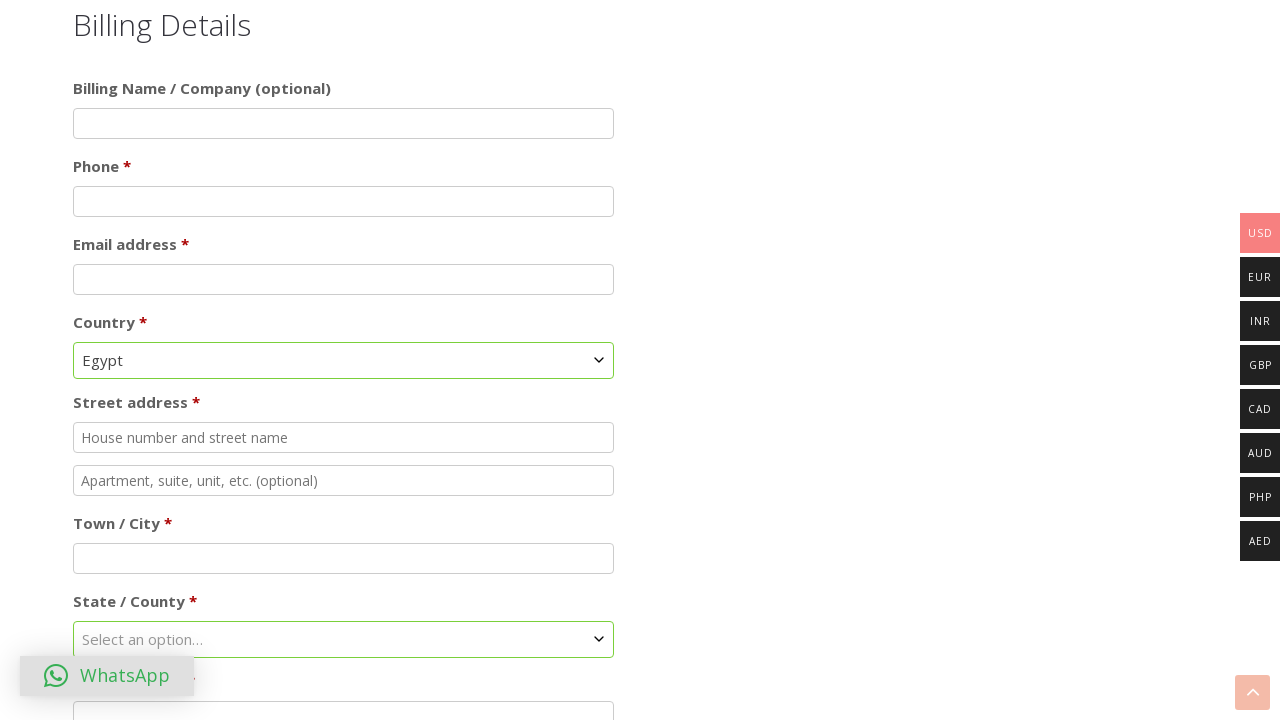